Tests keyboard events functionality by typing text and pressing Enter key on a keyboard events demo page

Starting URL: https://training-support.net/webelements/keyboard-events

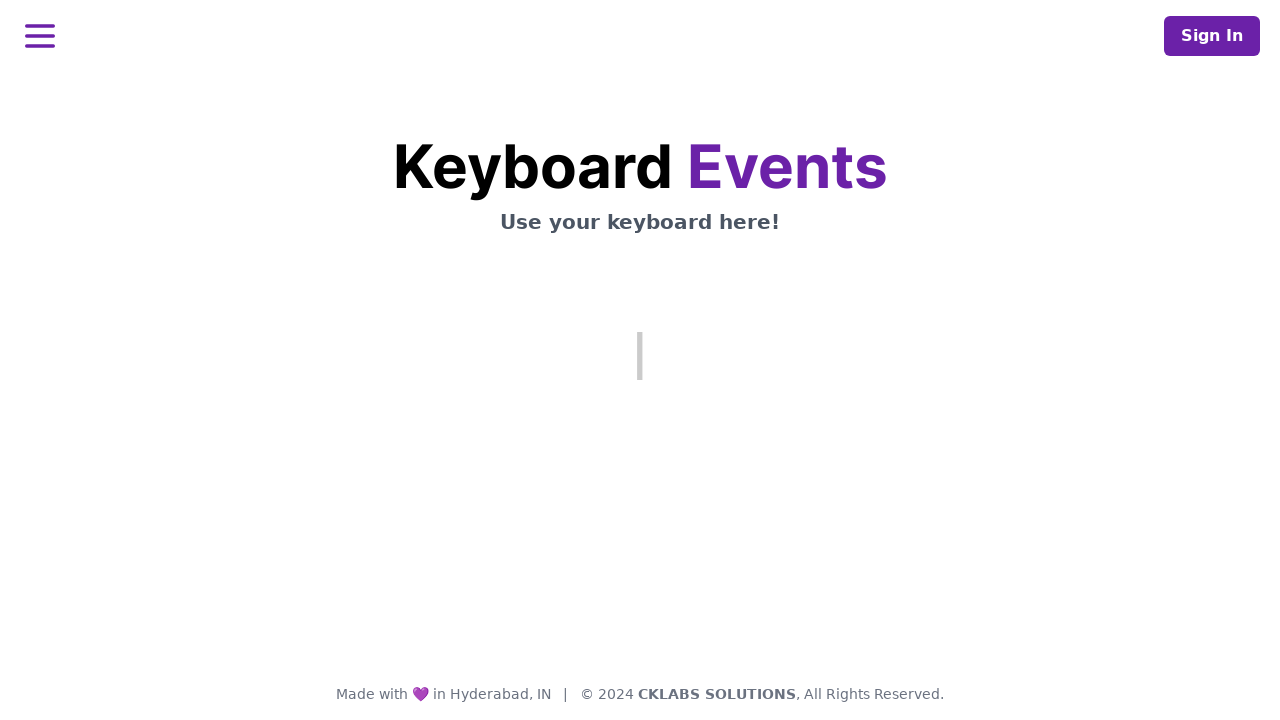

Typed 'This is coming from Selenium' using keyboard
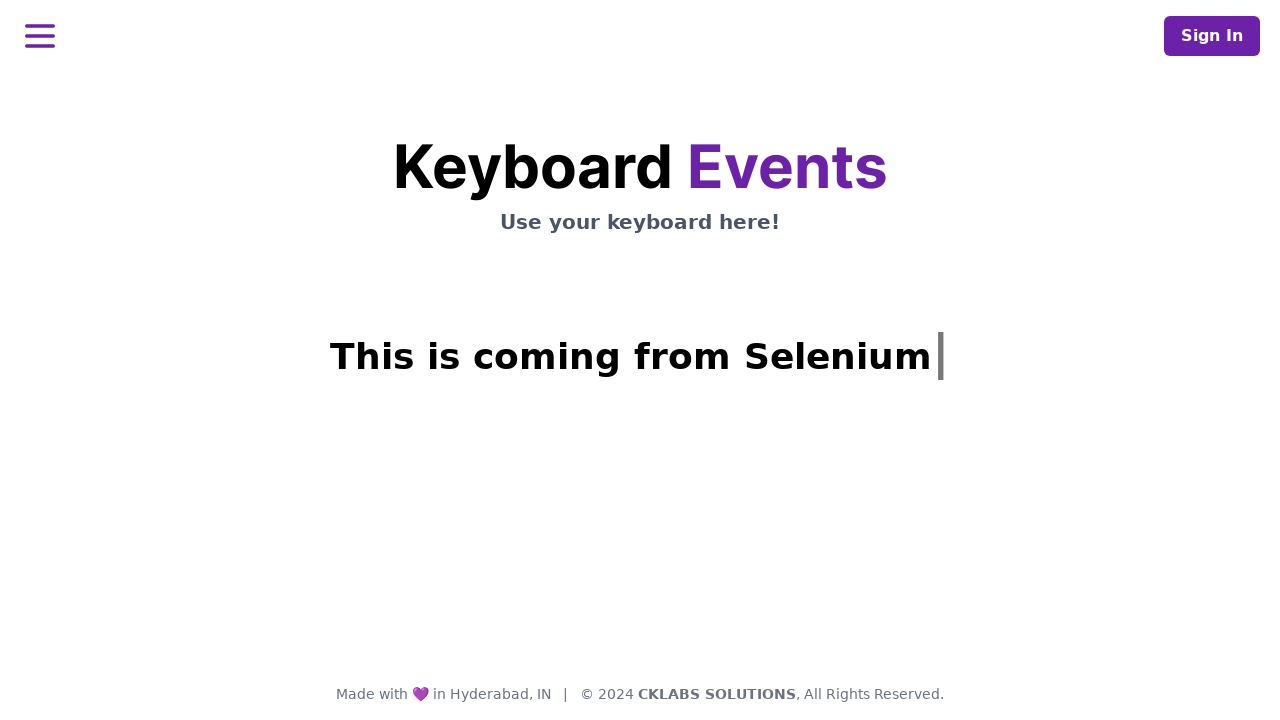

Pressed Enter key
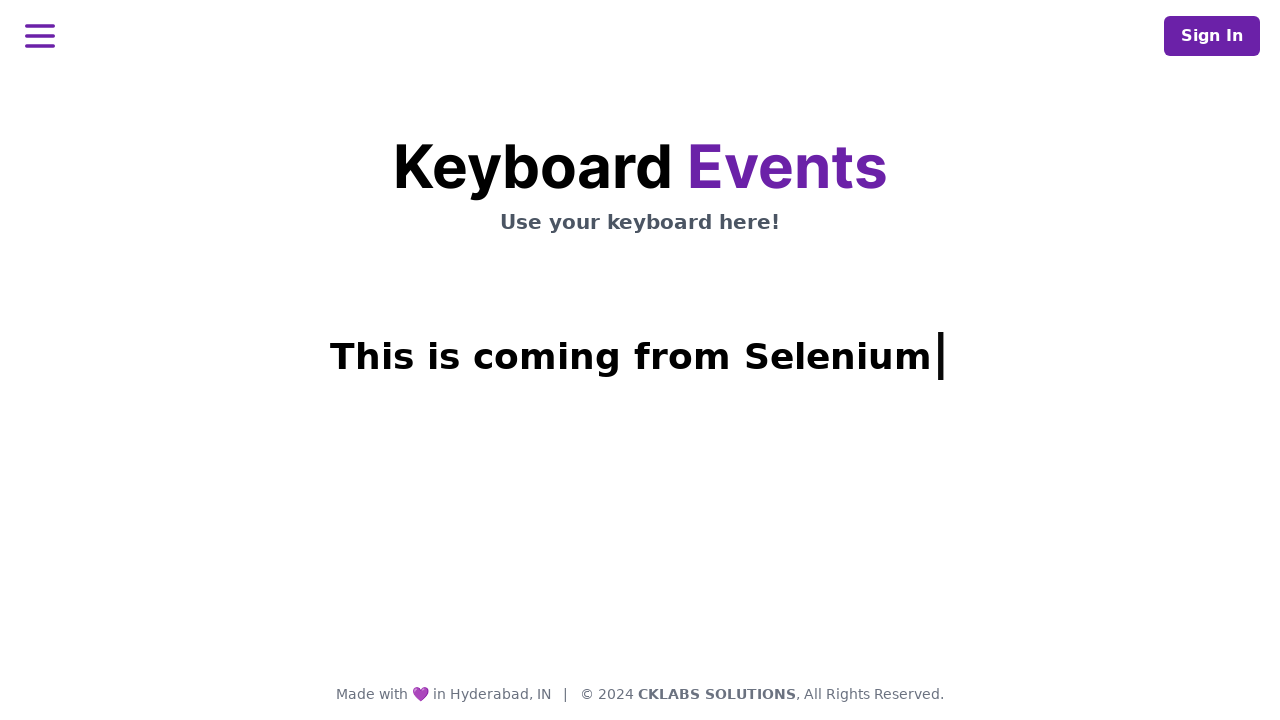

Response message appeared with h1.mt-3 selector
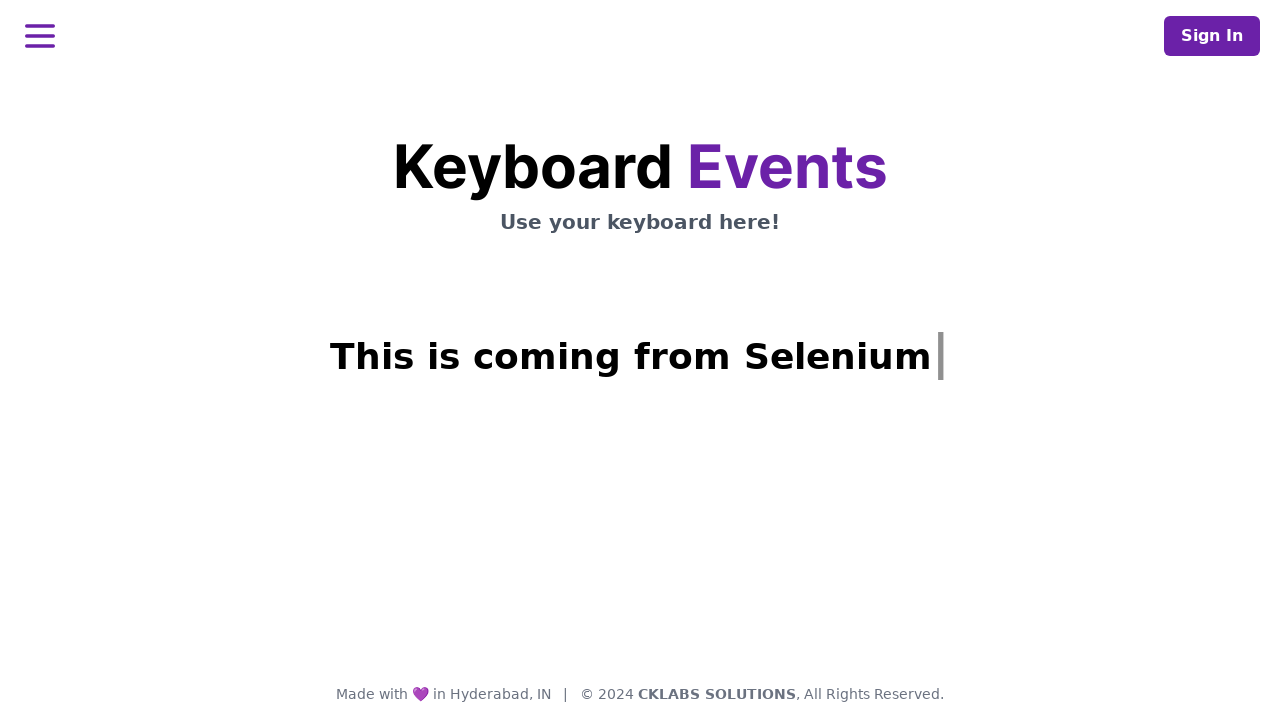

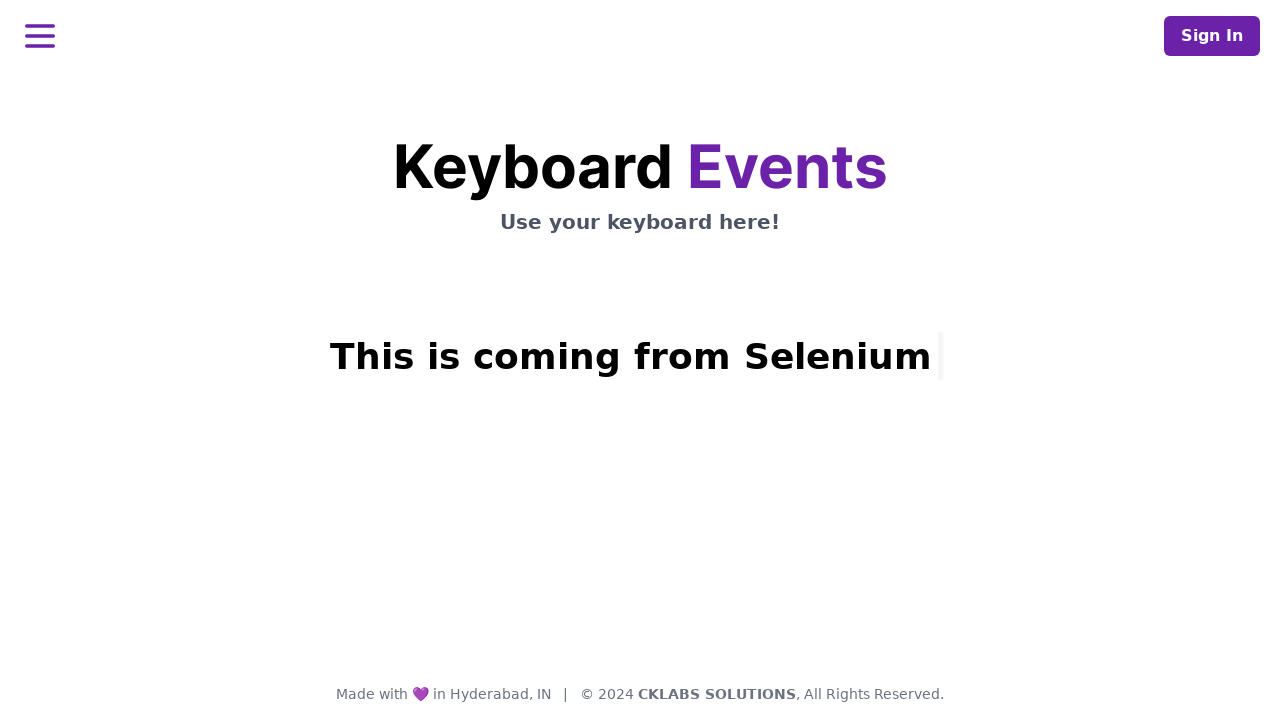